Tests Broken Images page by navigating to it and checking for images that fail to load properly

Starting URL: https://the-internet.herokuapp.com/

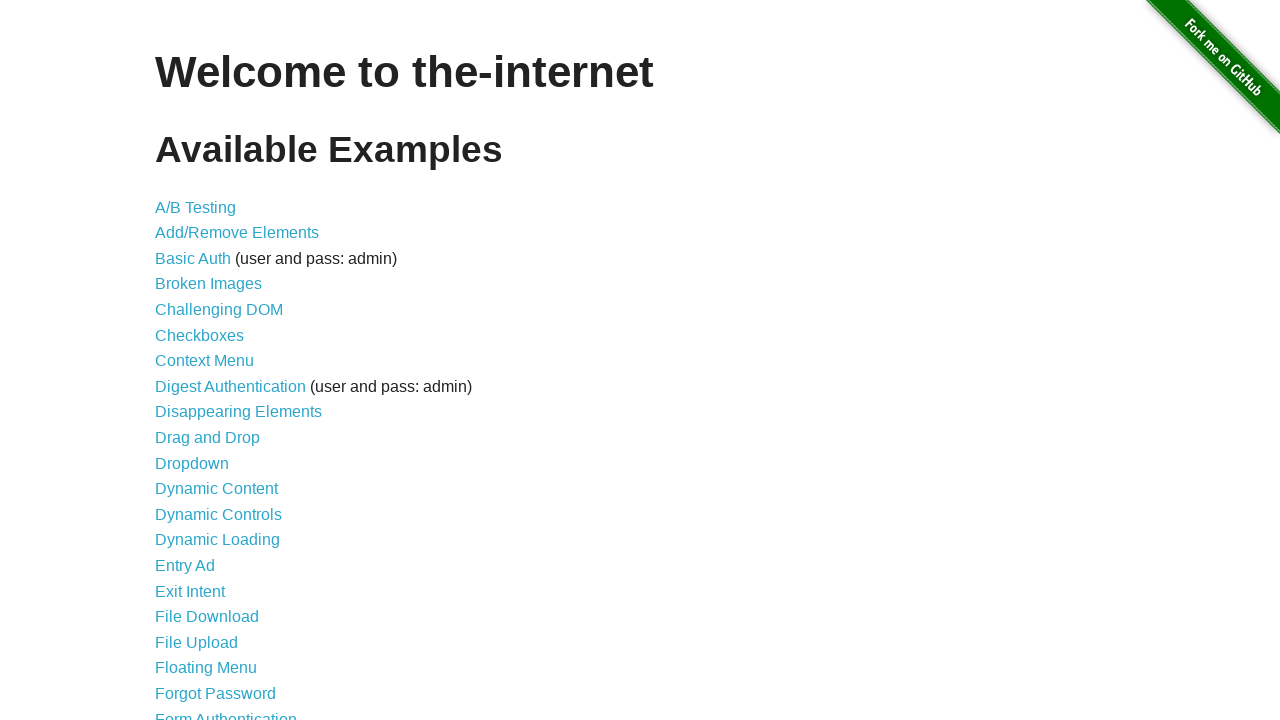

Clicked on Broken Images link at (208, 284) on internal:role=link[name="Broken Images"i]
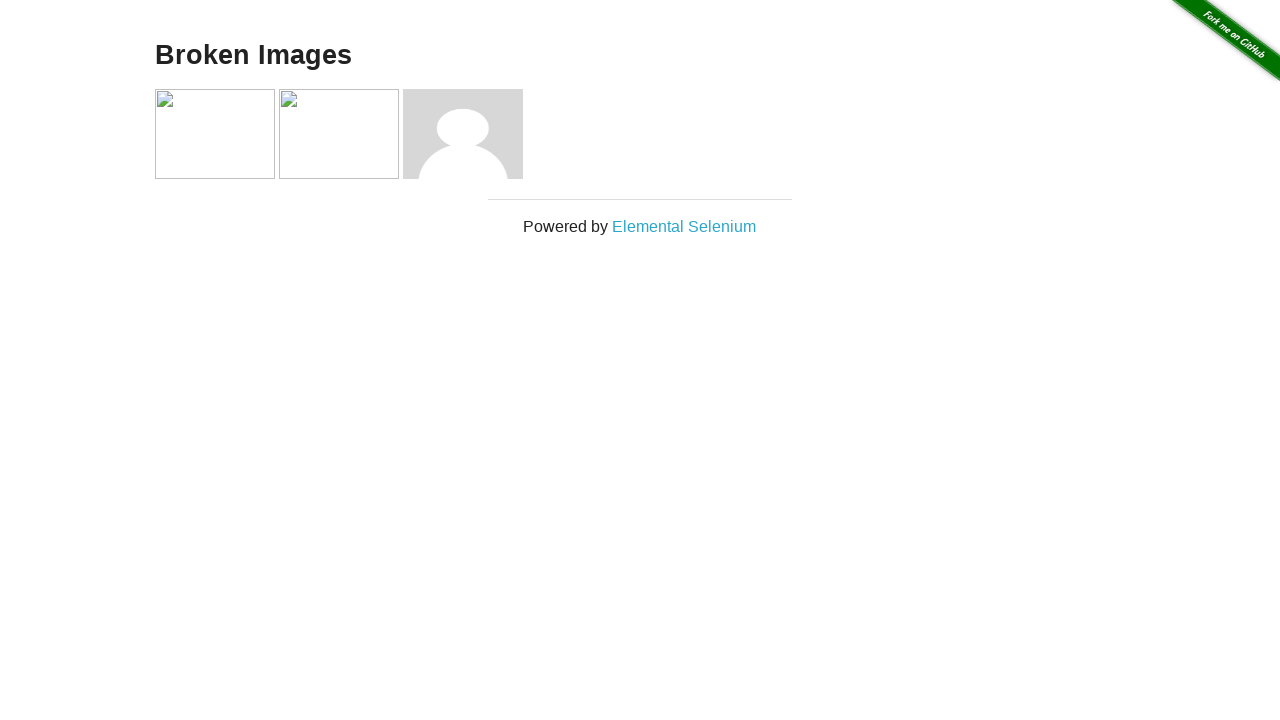

Waited 1000ms for images to load
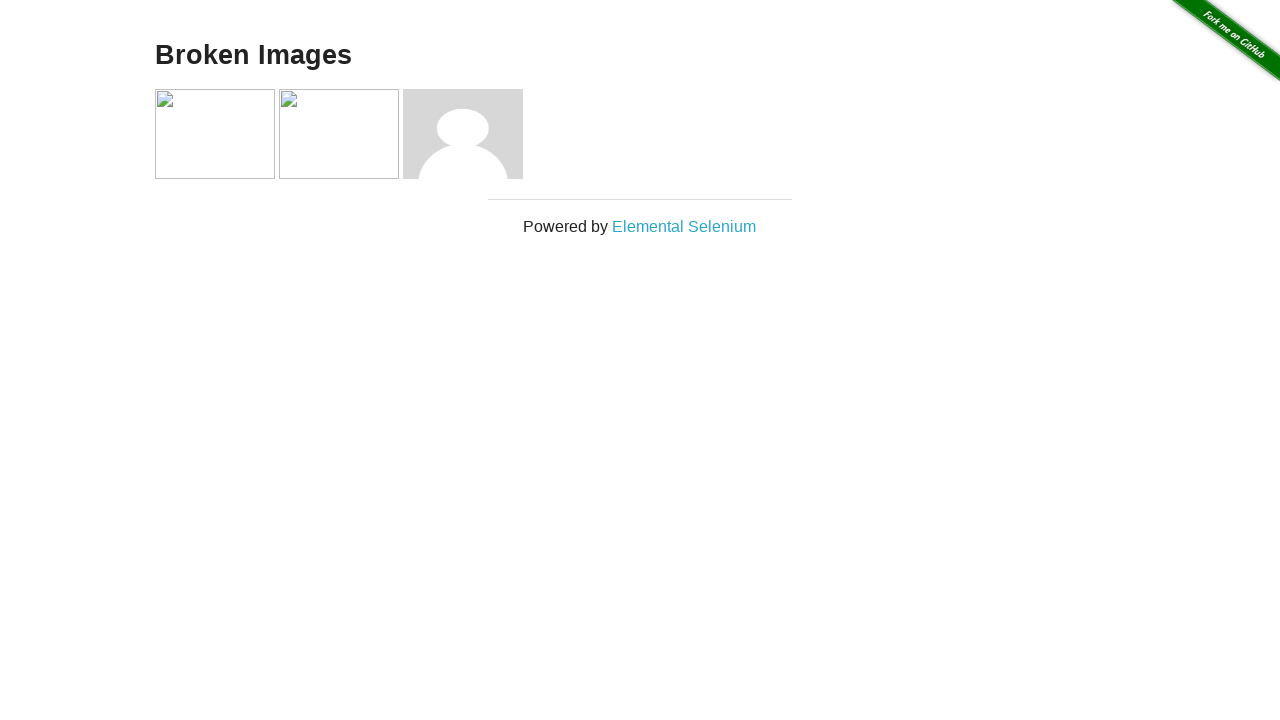

Located all images on the page
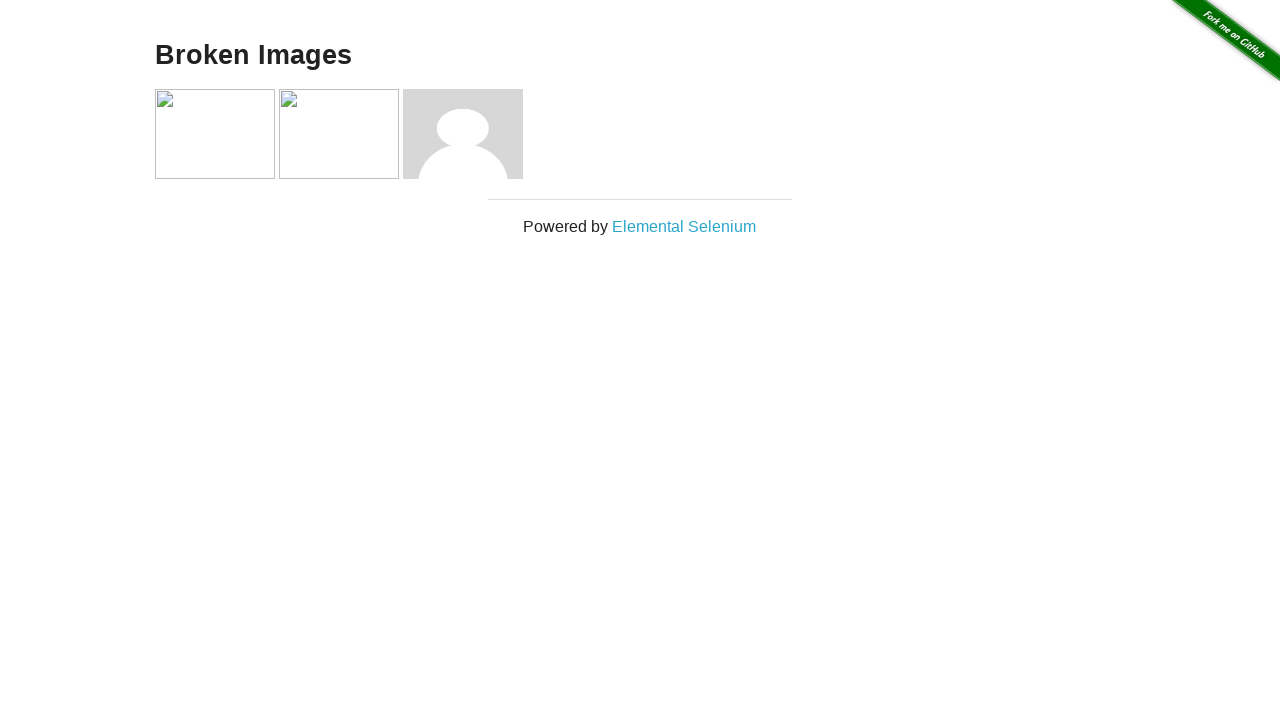

Found 3 images on the page
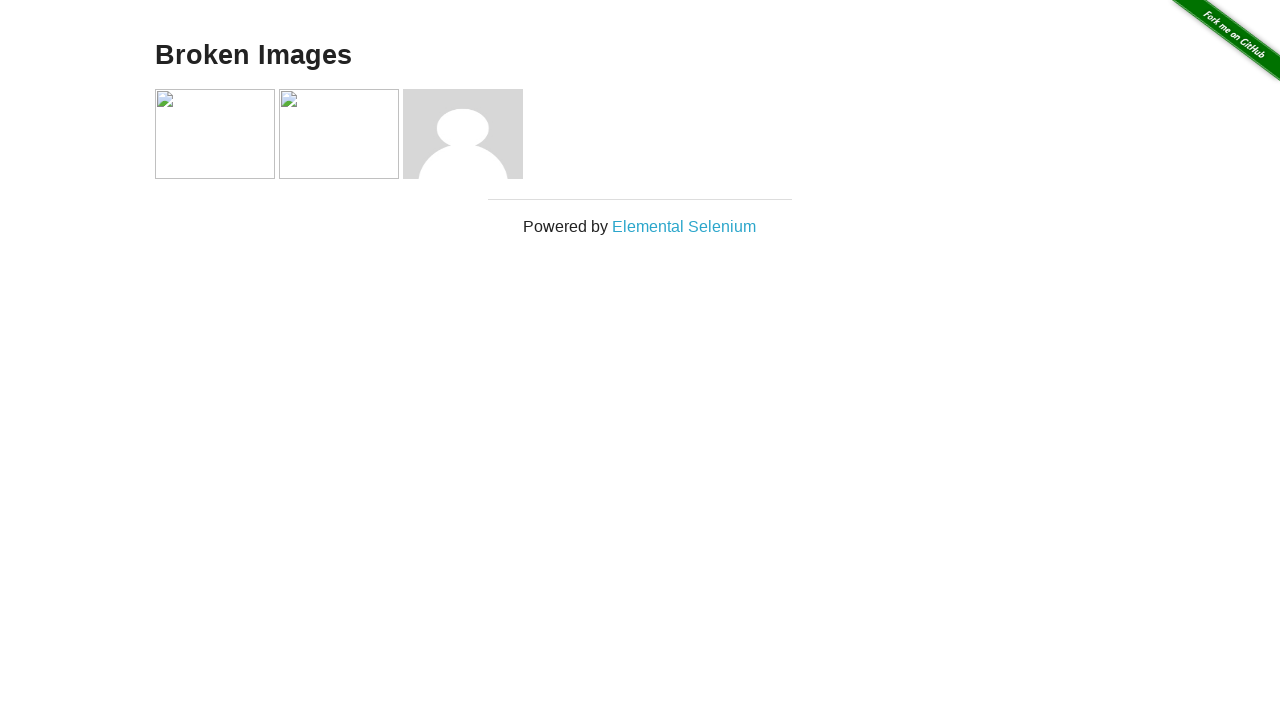

Selected image 1 of 3
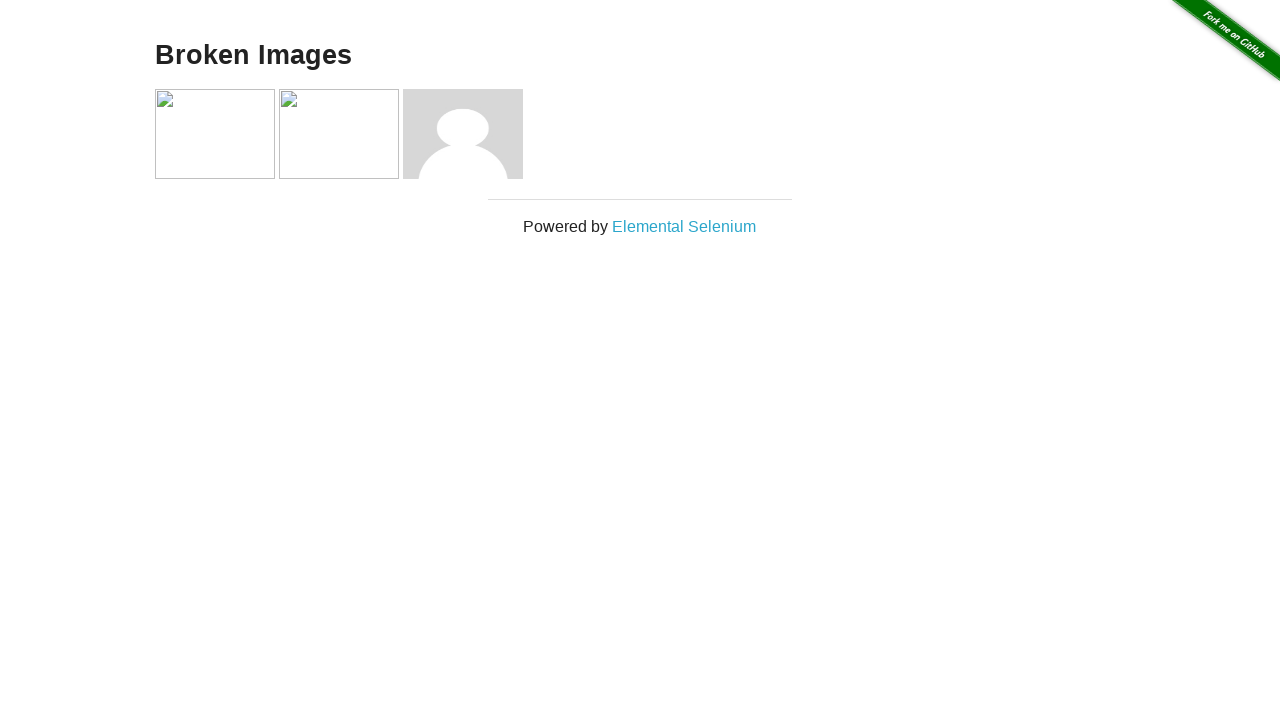

Evaluated naturalWidth of image 1: 0px
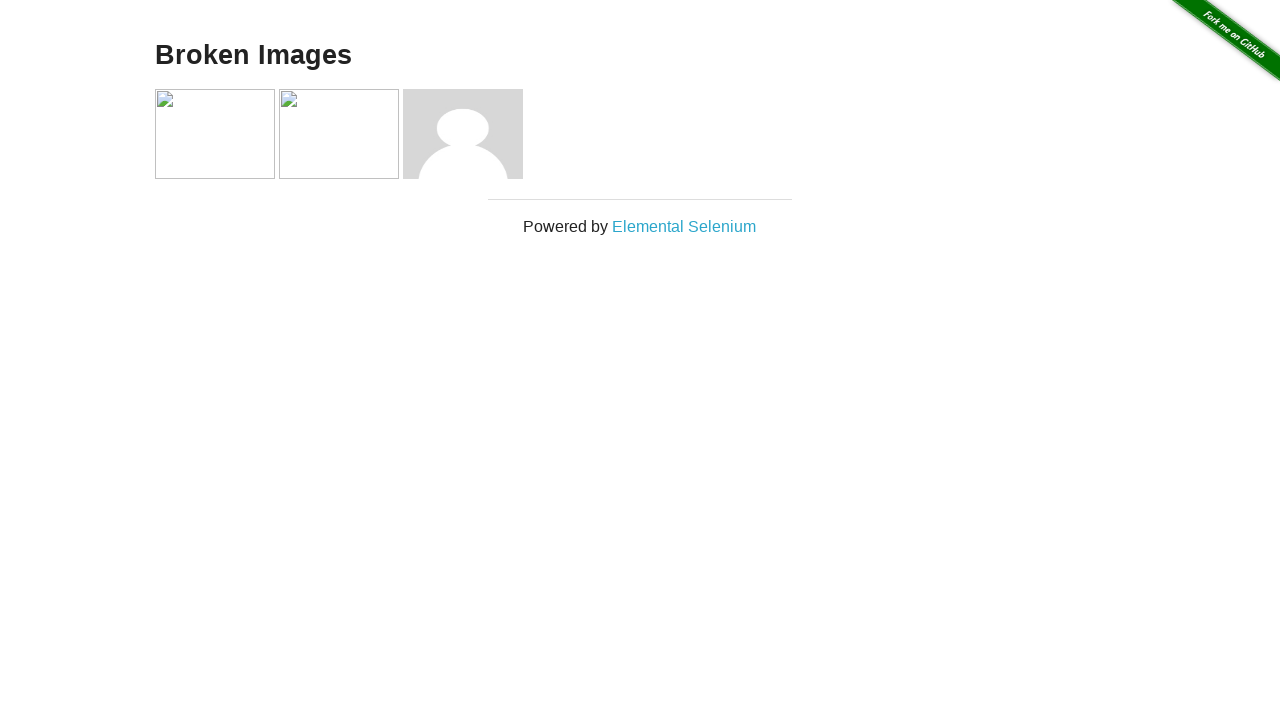

Selected image 2 of 3
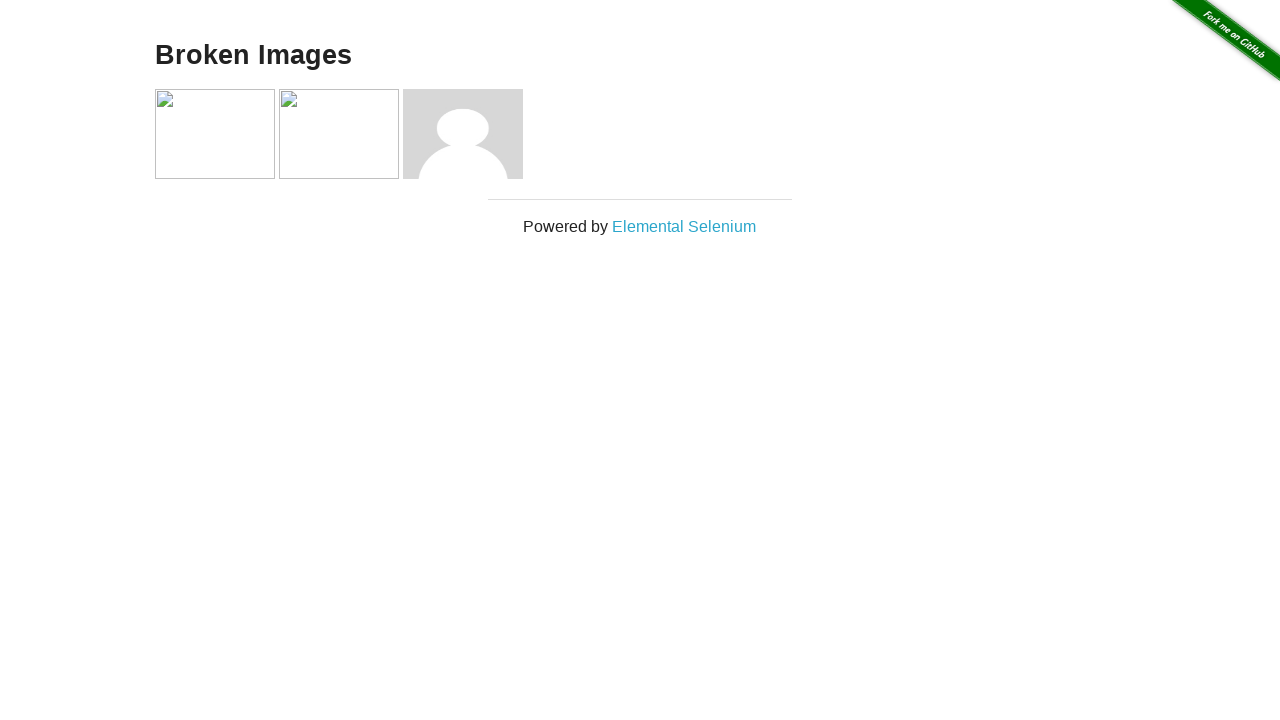

Evaluated naturalWidth of image 2: 0px
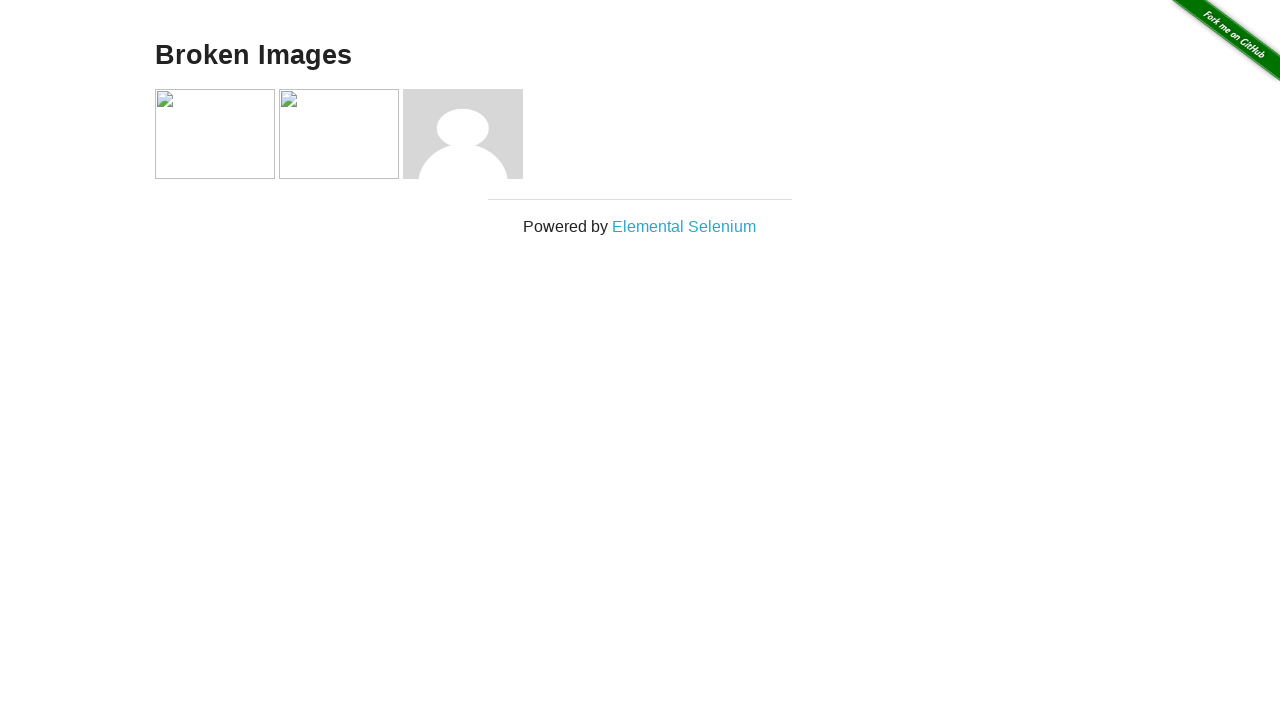

Selected image 3 of 3
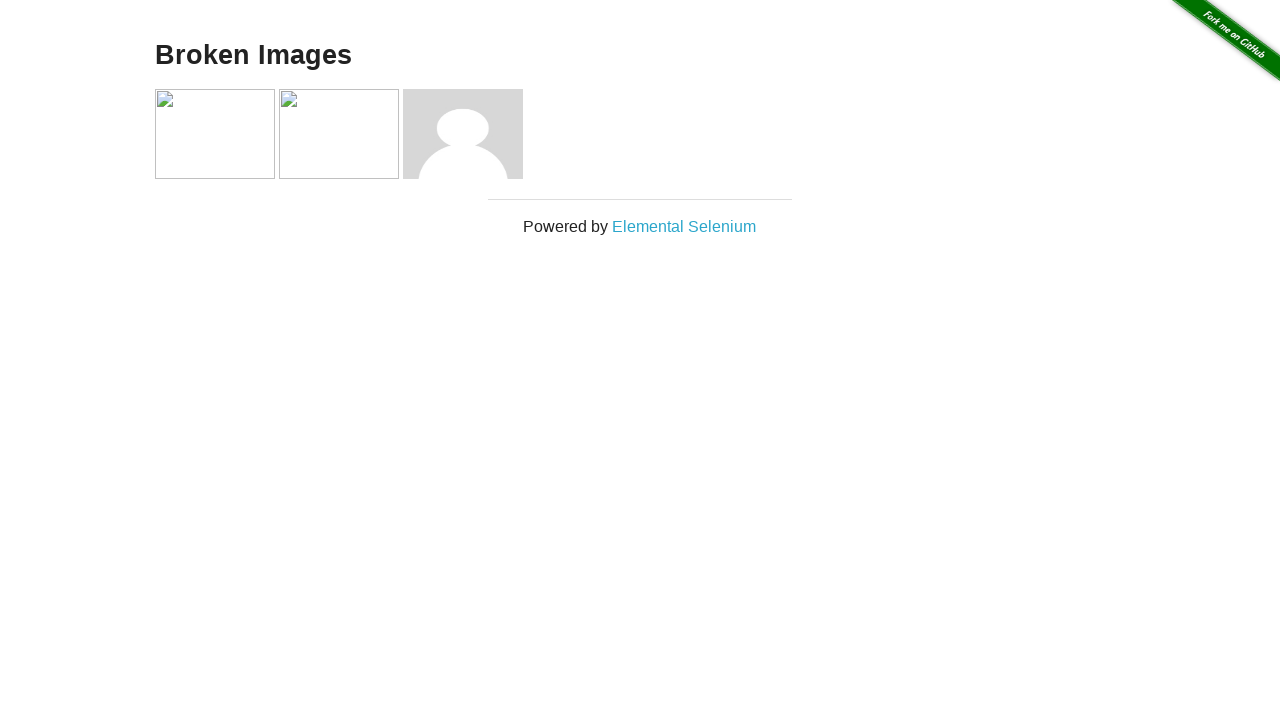

Evaluated naturalWidth of image 3: 160px
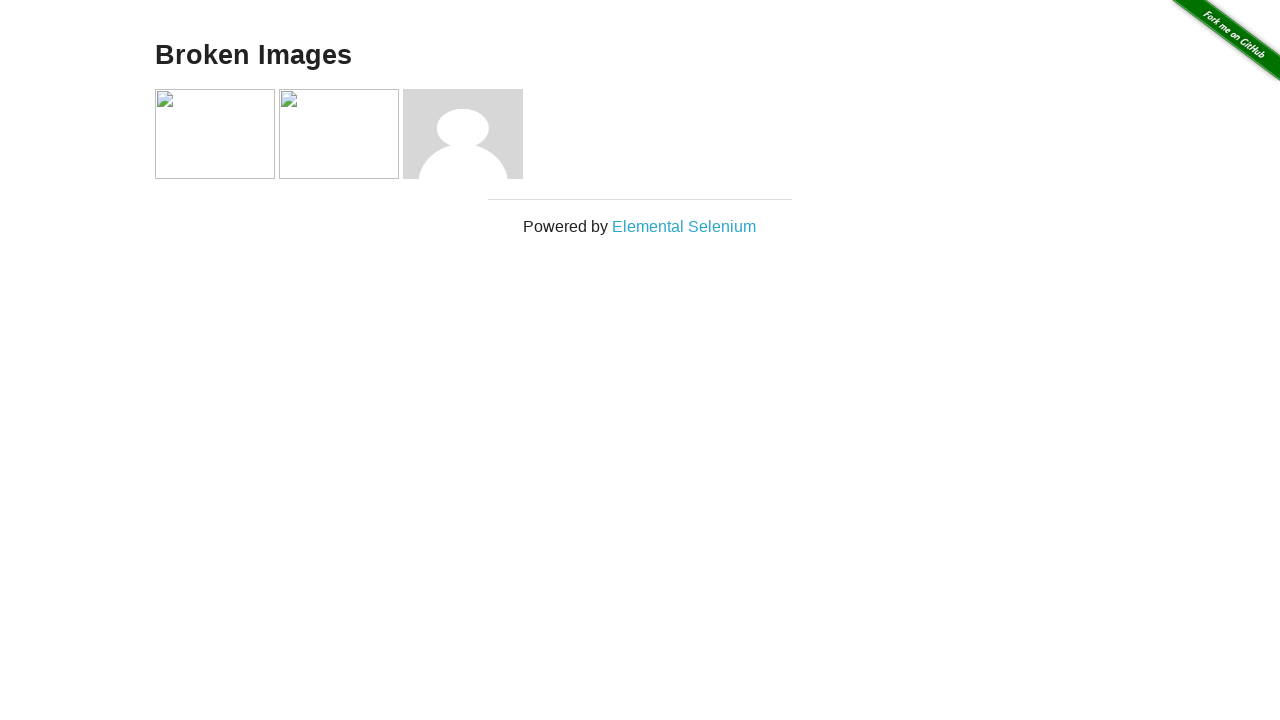

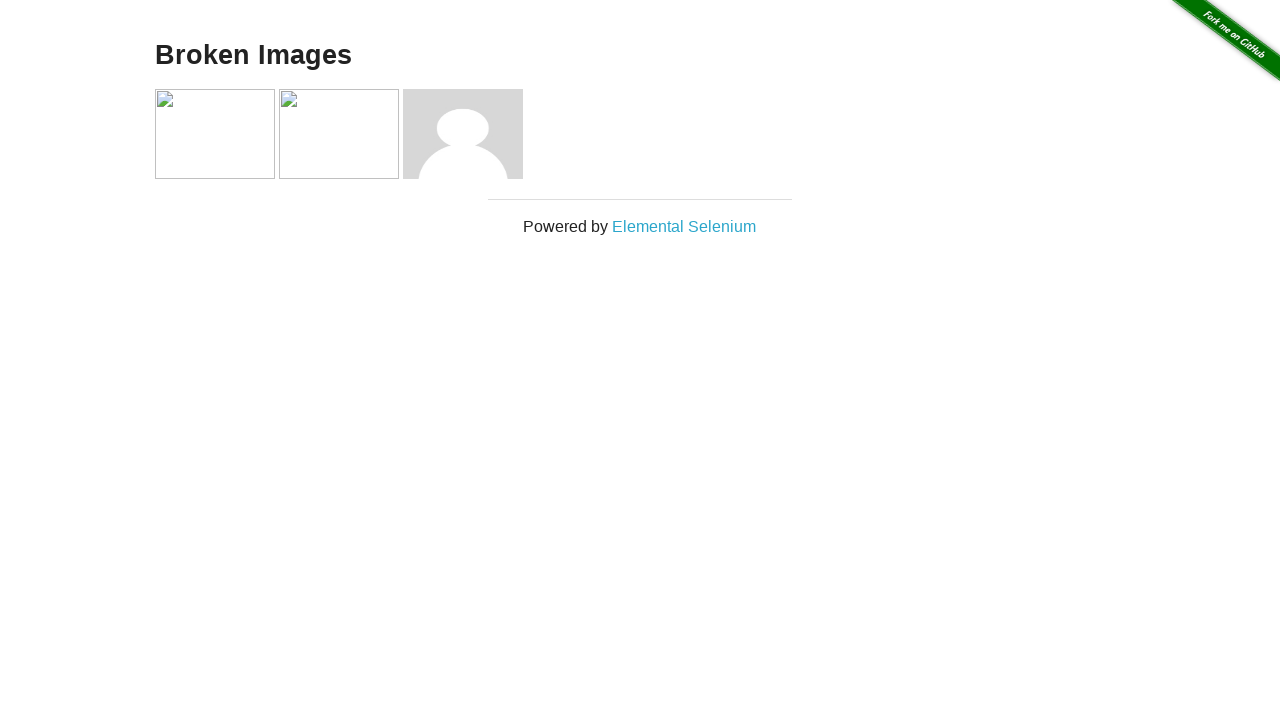